Tests scrolling to a specific element on the page

Starting URL: https://dgotlieb.github.io/Actions/

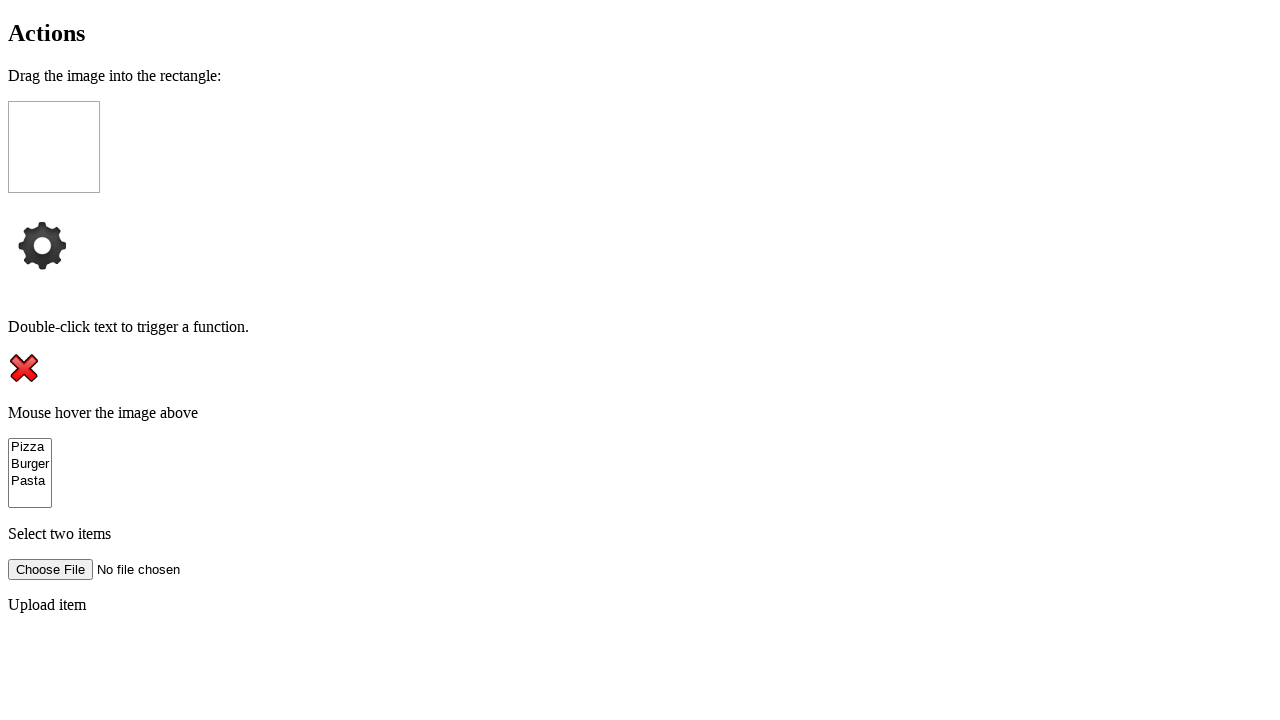

Scrolled to the clickMe element
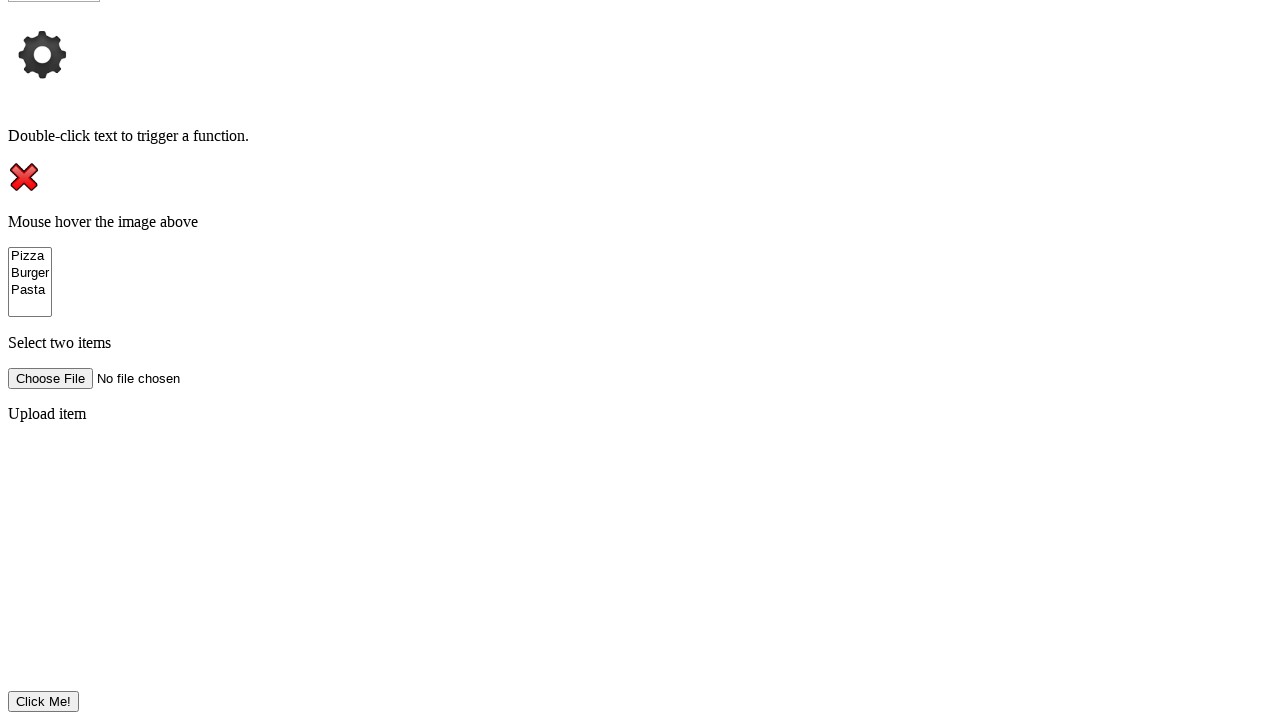

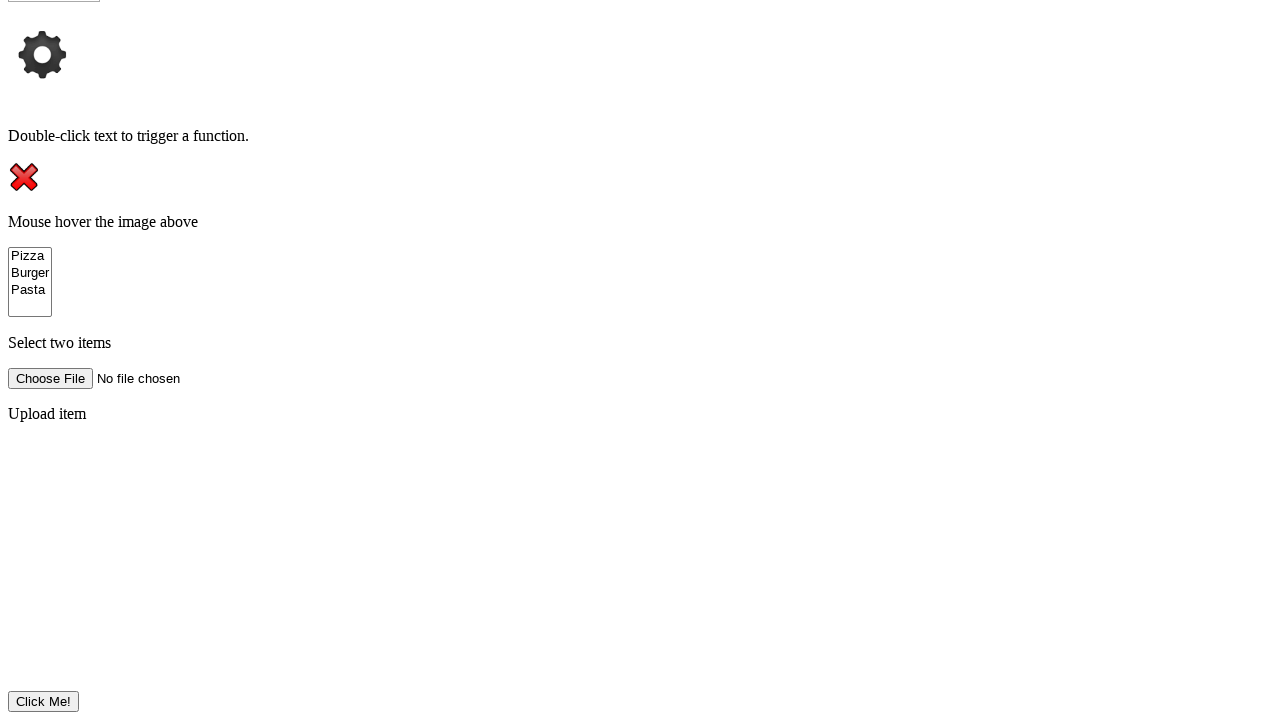